Tests simple alert handling by clicking a button to trigger an alert, verifying the alert text, and accepting the alert

Starting URL: https://training-support.net/webelements/alerts

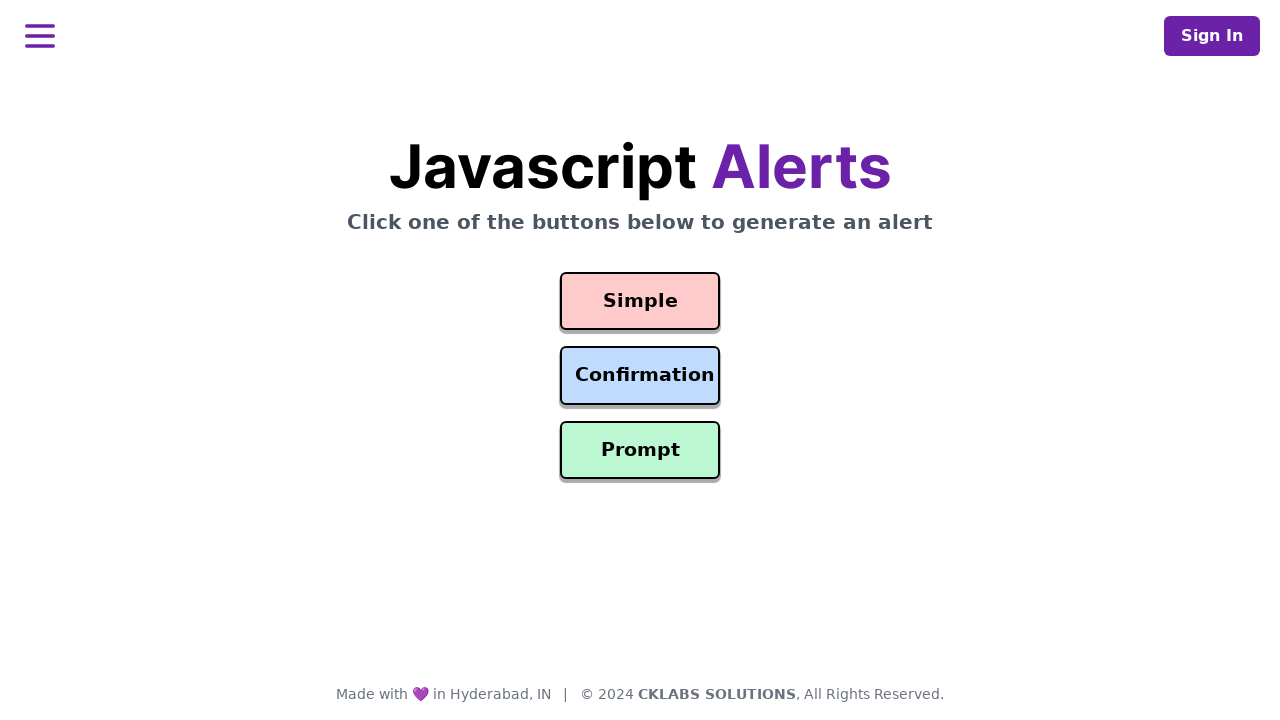

Clicked the simple alert button at (640, 301) on #simple
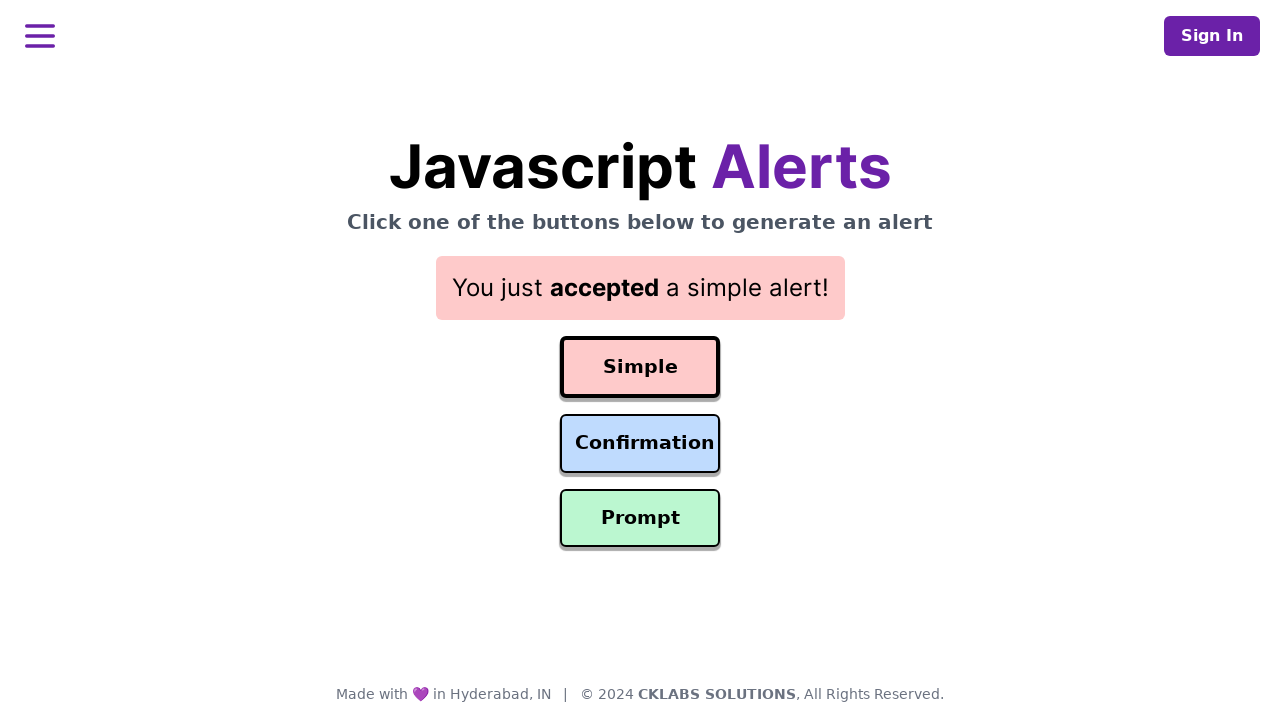

Set up dialog handler to accept alerts
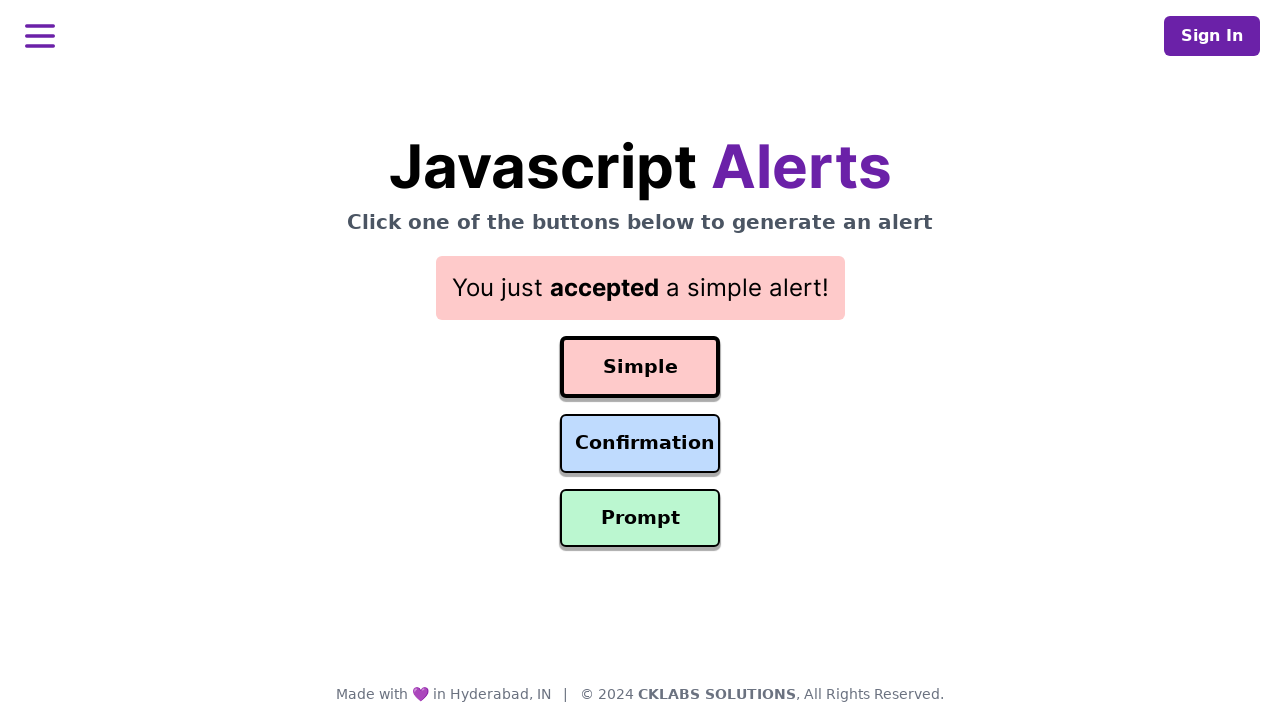

Waited for alert to be handled
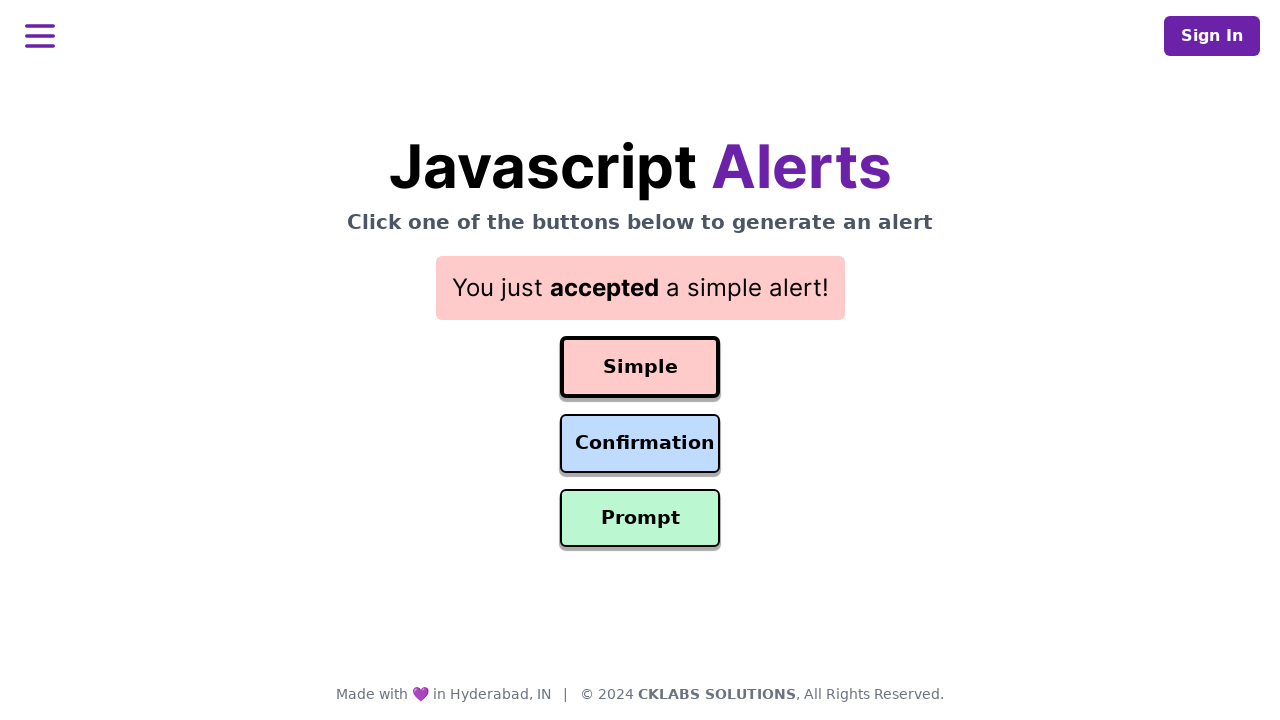

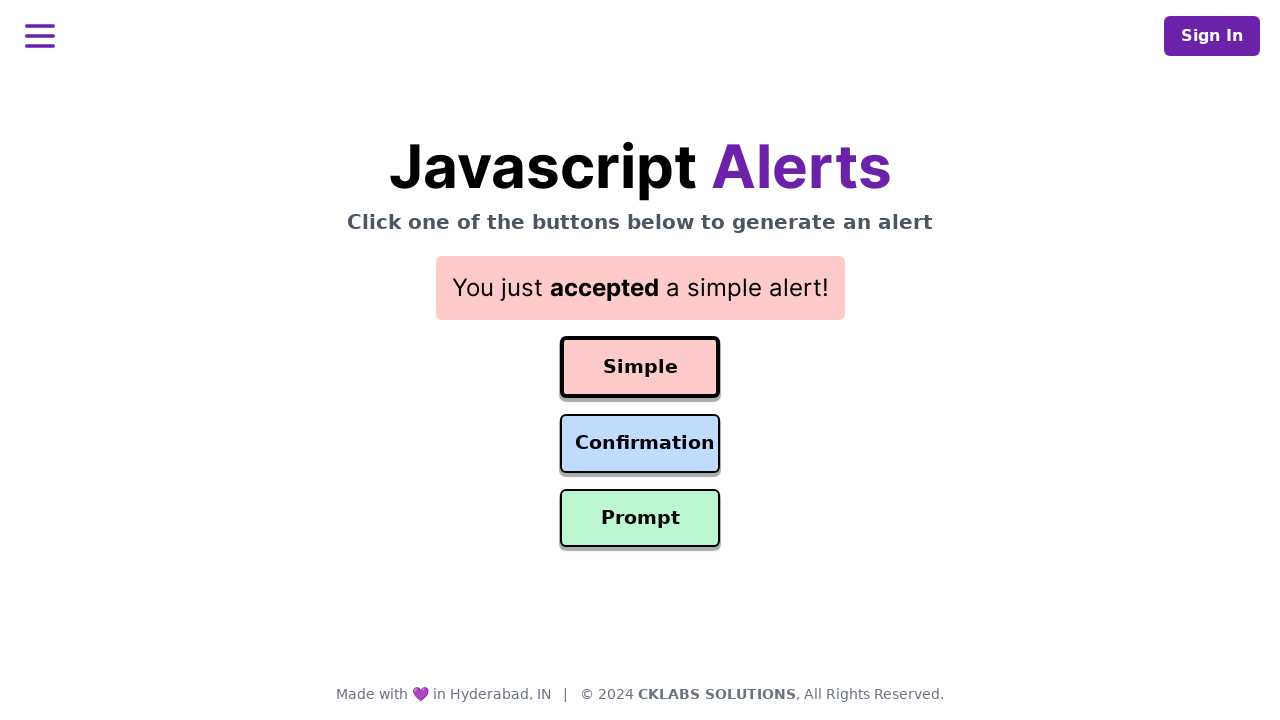